Tests clearing the complete state of all items by toggling the mark all checkbox

Starting URL: https://demo.playwright.dev/todomvc

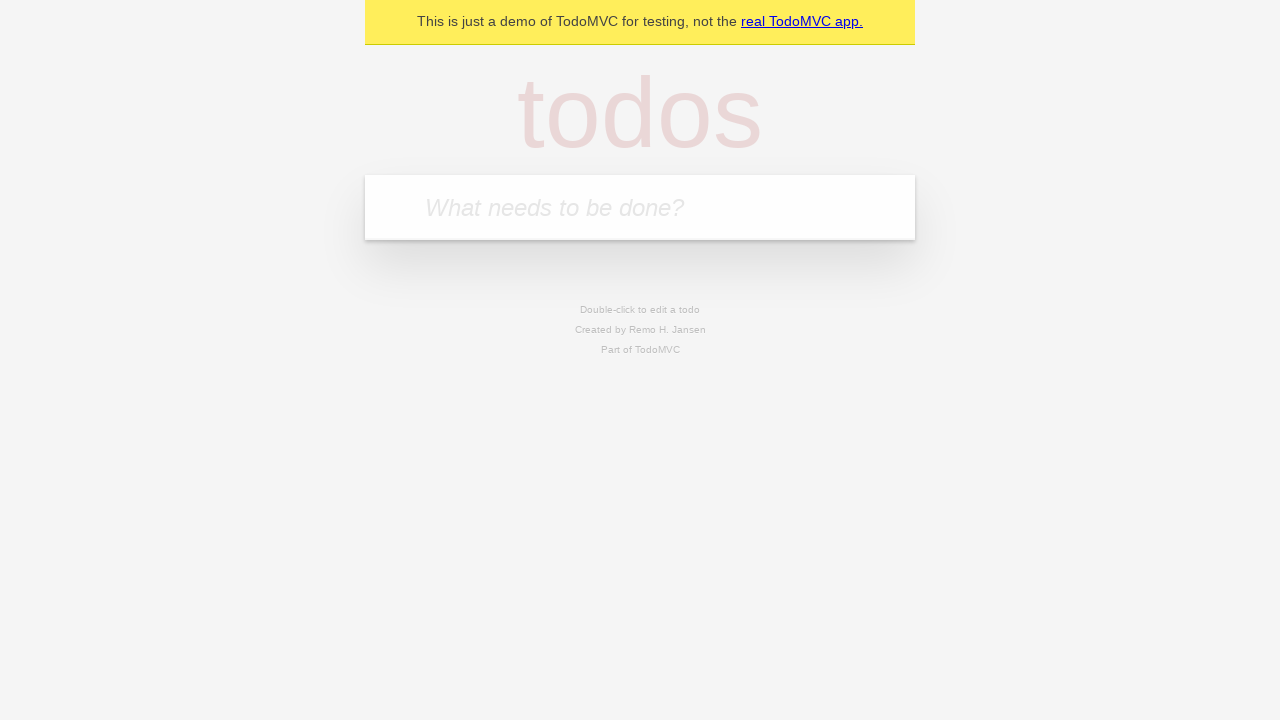

Filled todo input with 'buy some cheese' on internal:attr=[placeholder="What needs to be done?"i]
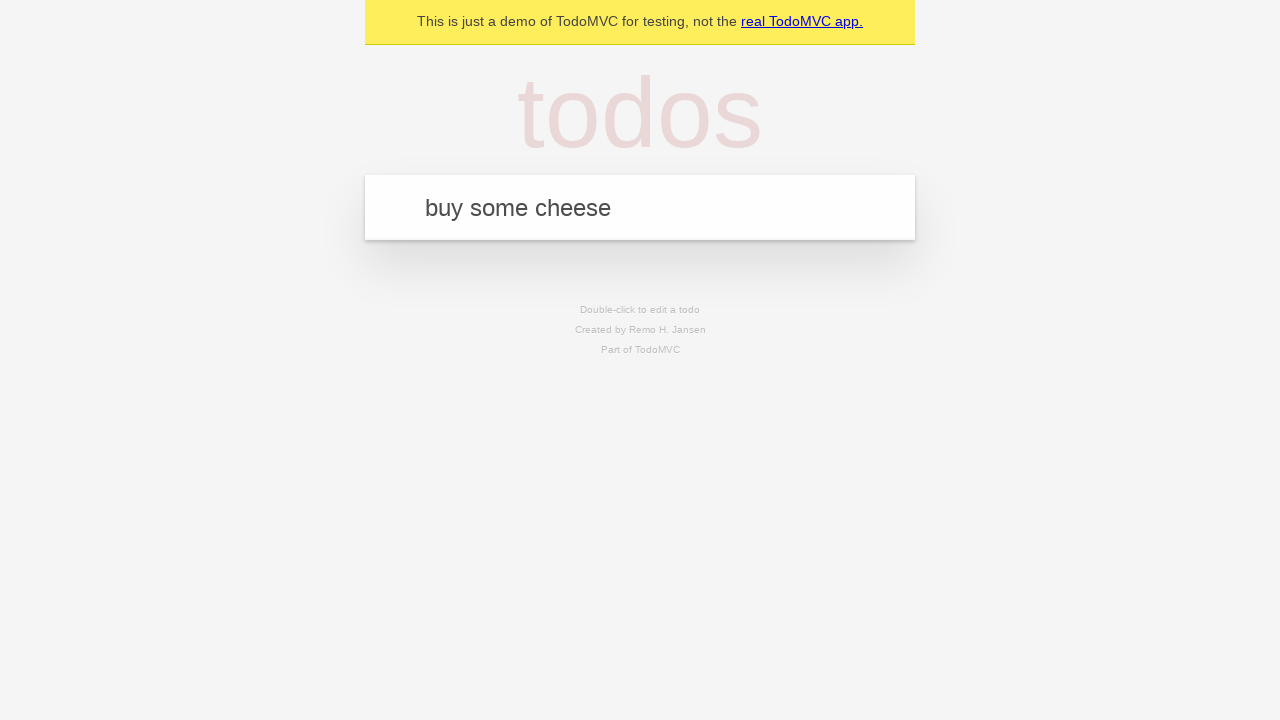

Pressed Enter to create first todo item on internal:attr=[placeholder="What needs to be done?"i]
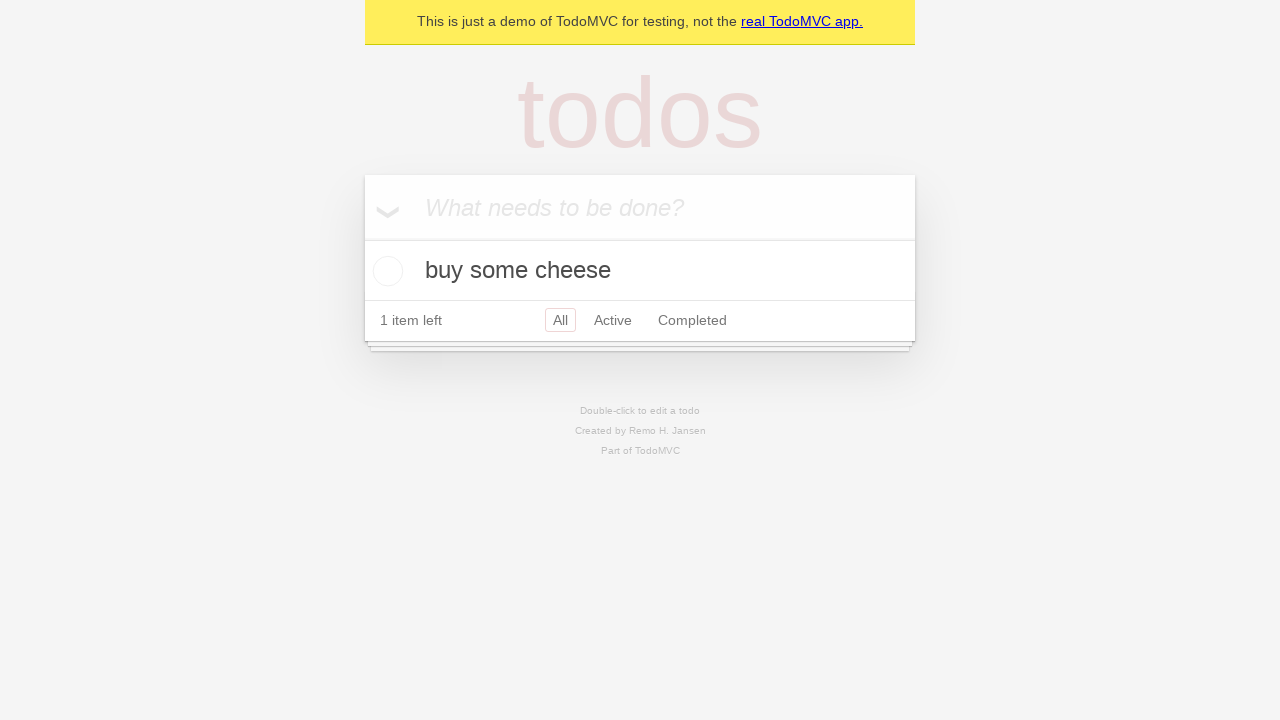

Filled todo input with 'feed the cat' on internal:attr=[placeholder="What needs to be done?"i]
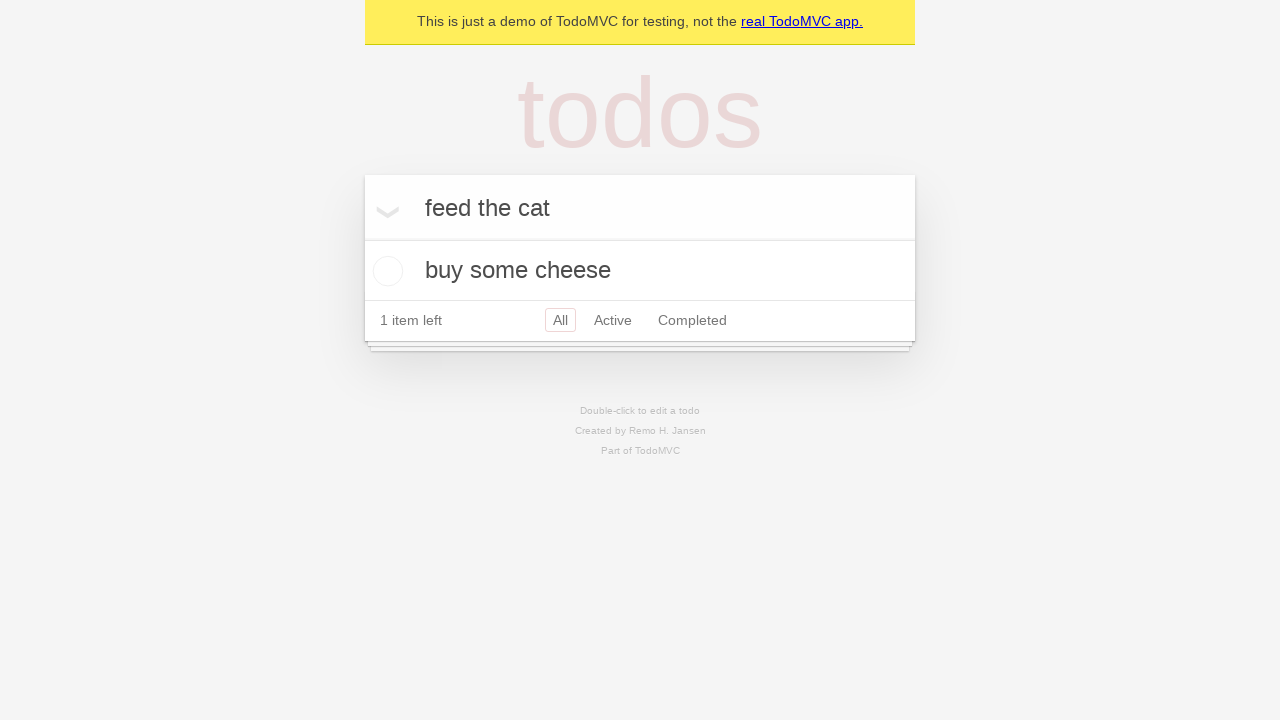

Pressed Enter to create second todo item on internal:attr=[placeholder="What needs to be done?"i]
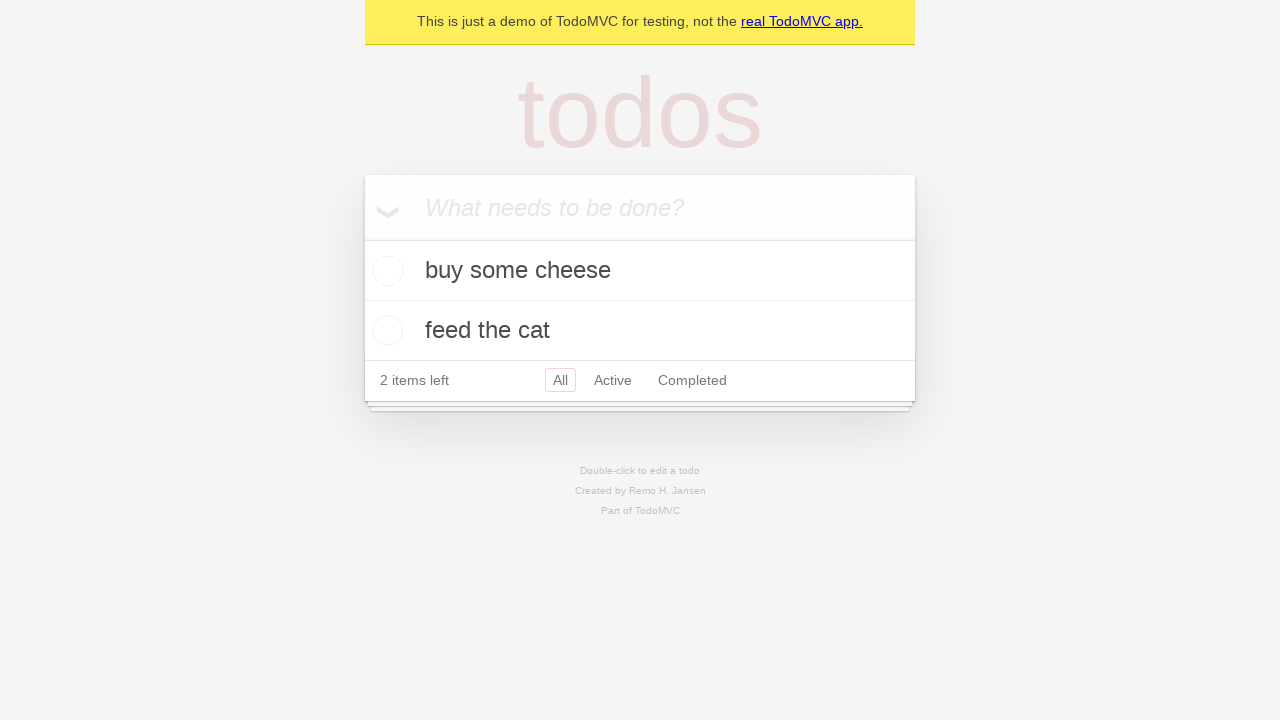

Filled todo input with 'book a doctors appointment' on internal:attr=[placeholder="What needs to be done?"i]
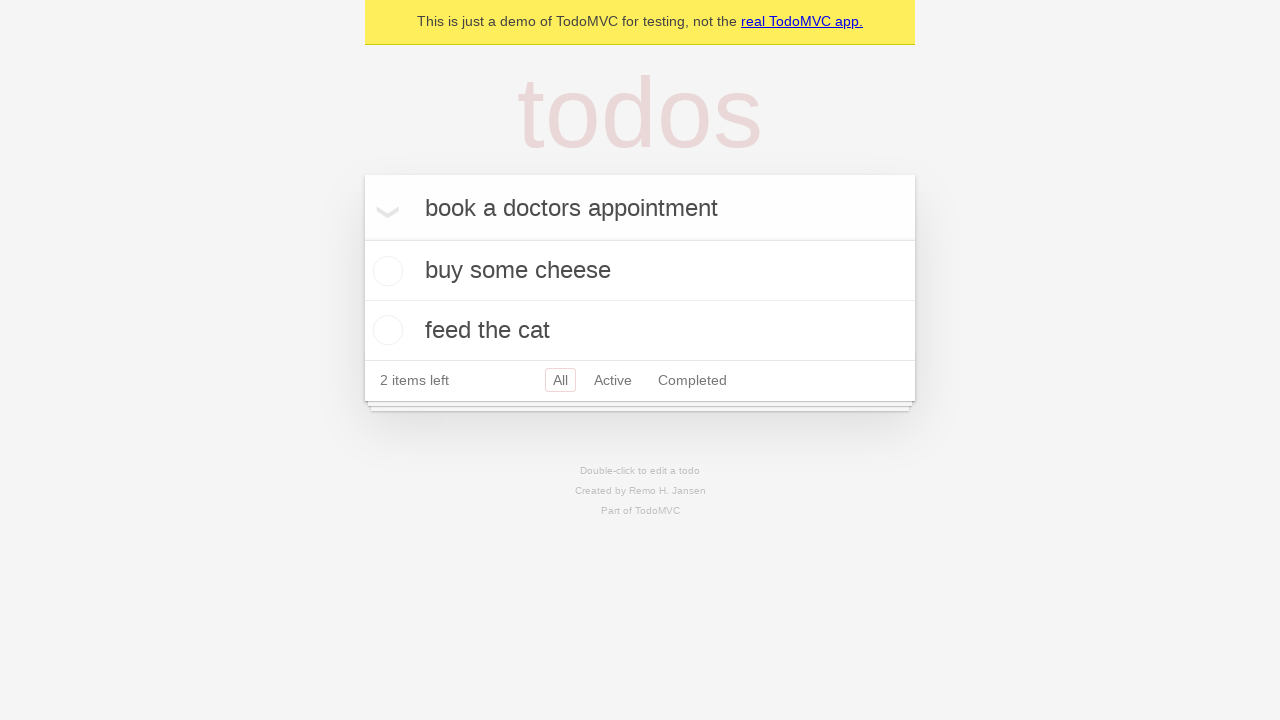

Pressed Enter to create third todo item on internal:attr=[placeholder="What needs to be done?"i]
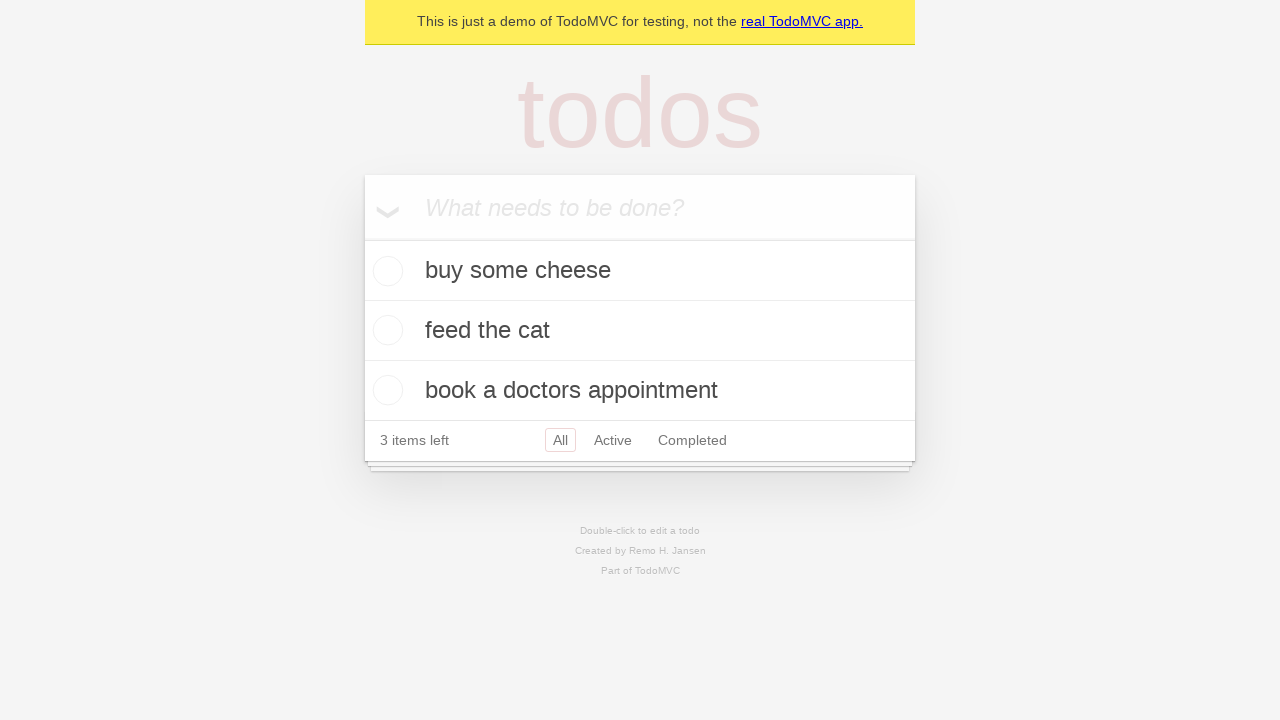

Clicked mark all as complete checkbox to check all items at (362, 238) on internal:label="Mark all as complete"i
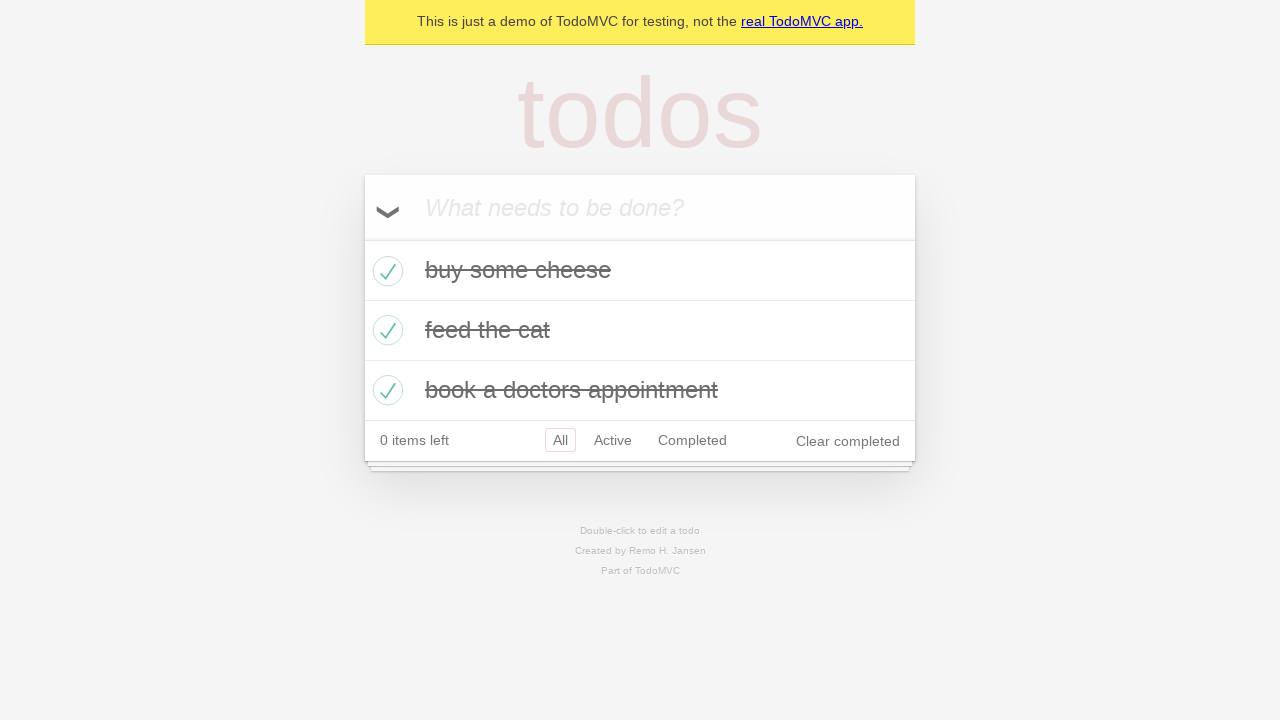

Clicked mark all as complete checkbox to uncheck all items at (362, 238) on internal:label="Mark all as complete"i
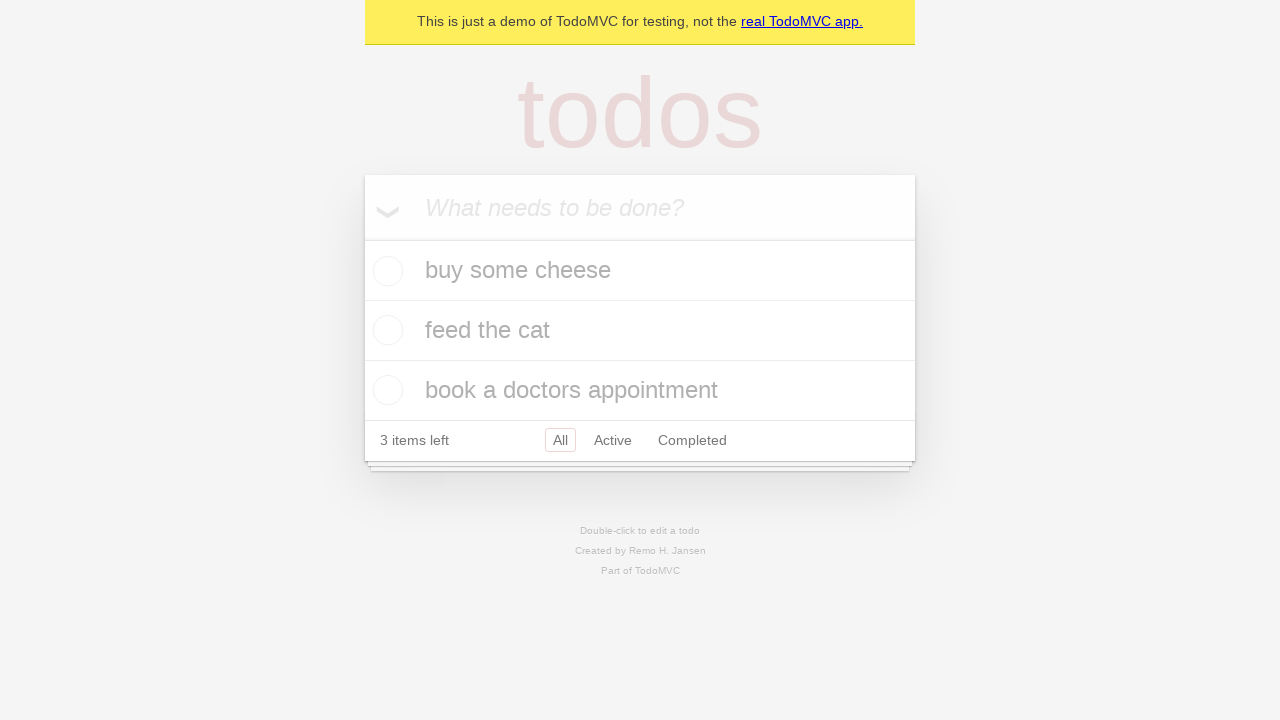

Waited for todo items to be in uncompleted state
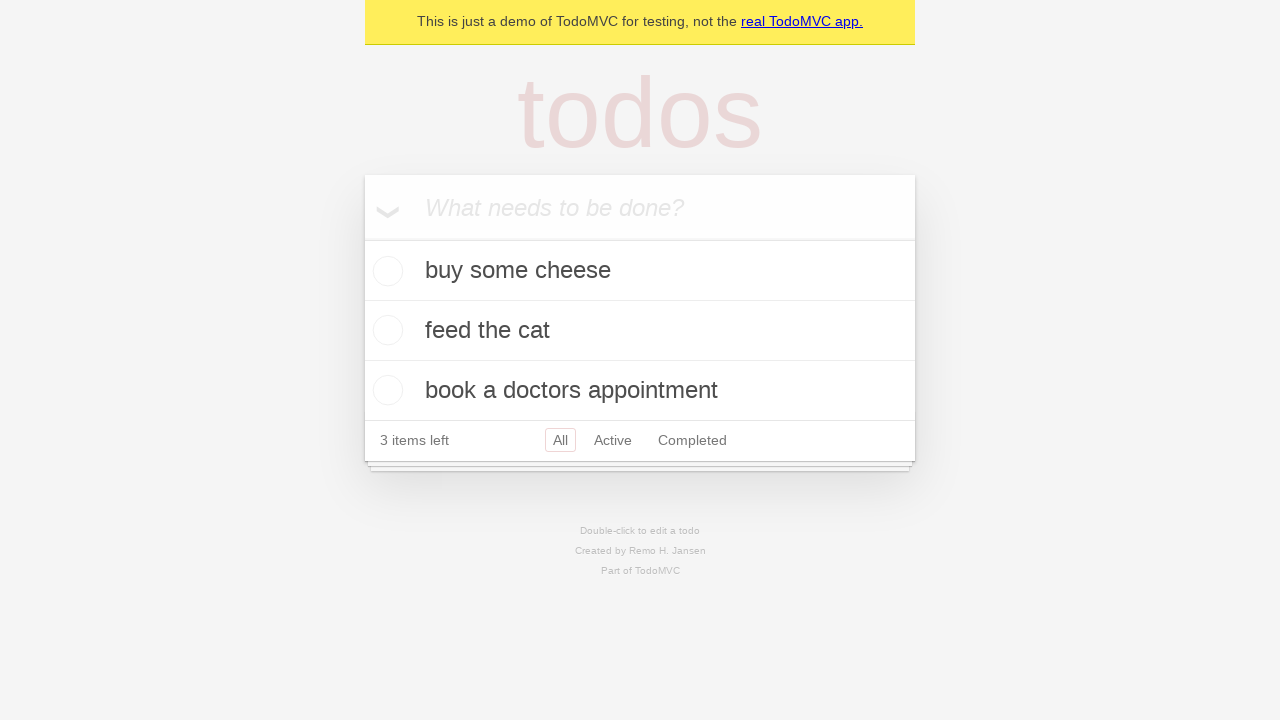

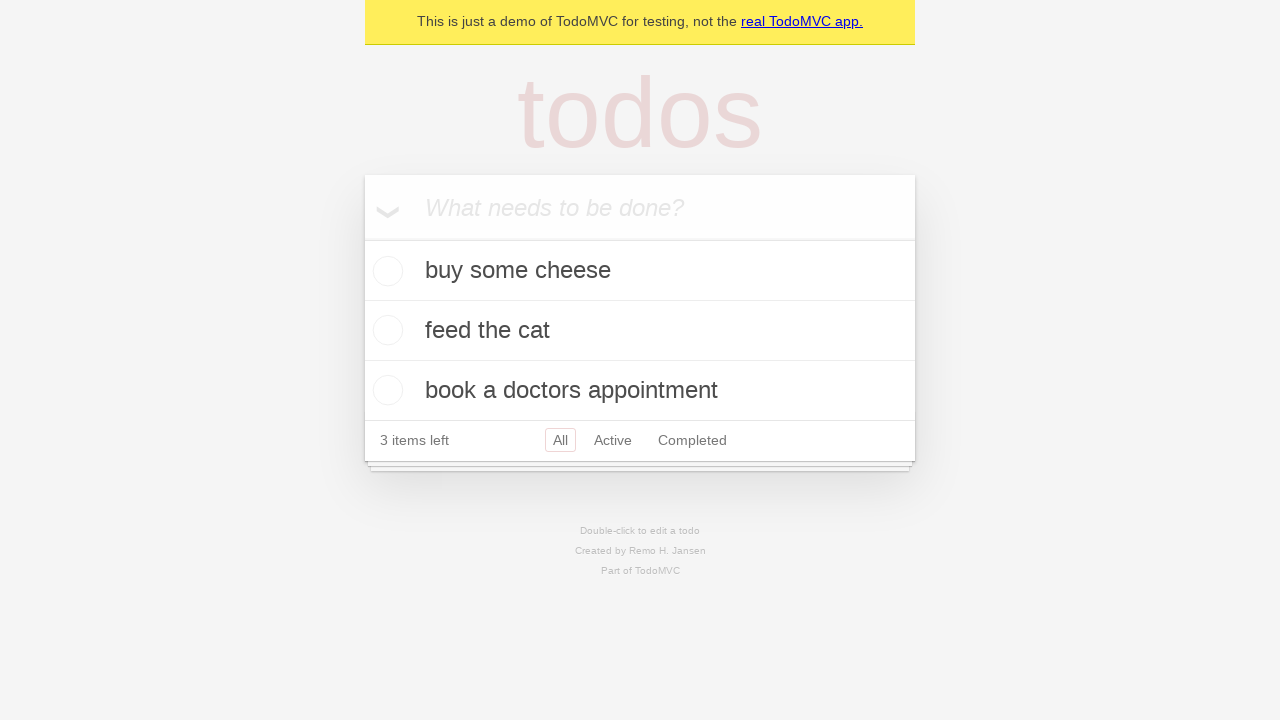